Tests a simple form by filling in first name, last name, city, and country fields using different selector strategies, then submits the form by clicking a button.

Starting URL: http://suninjuly.github.io/simple_form_find_task.html

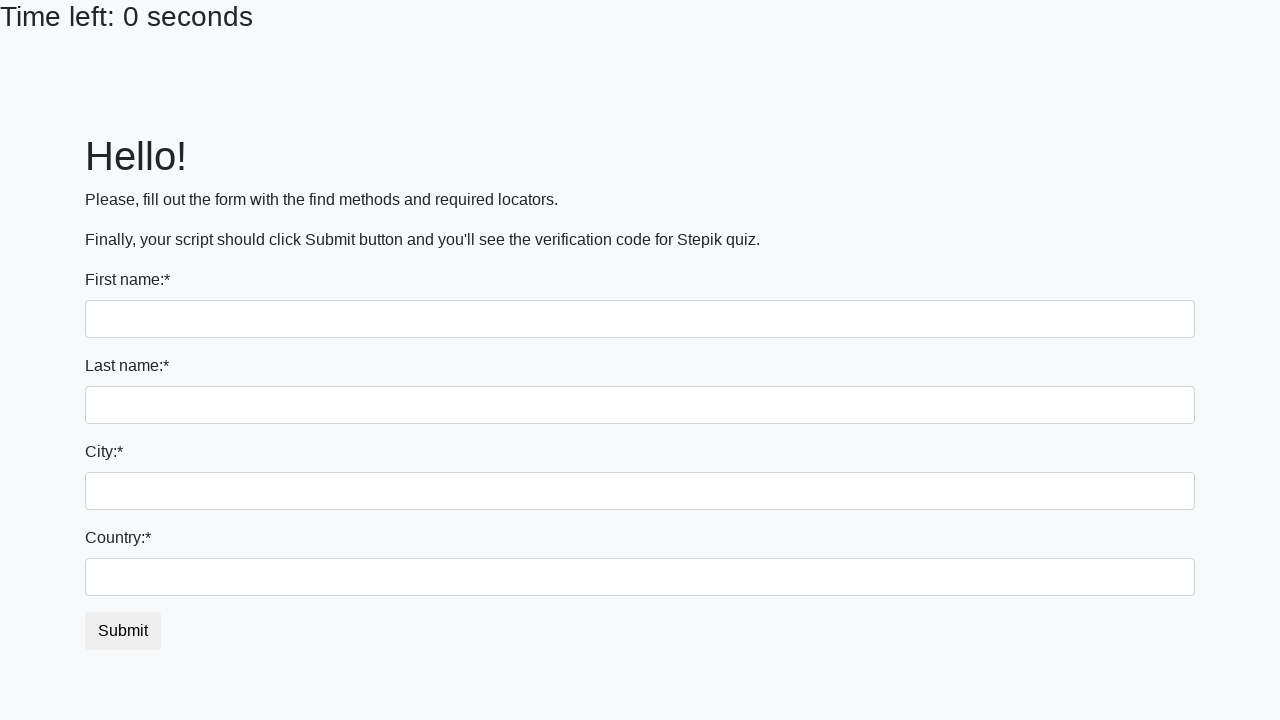

Filled first name field with 'Ivan' using :first-of-type selector on input:first-of-type
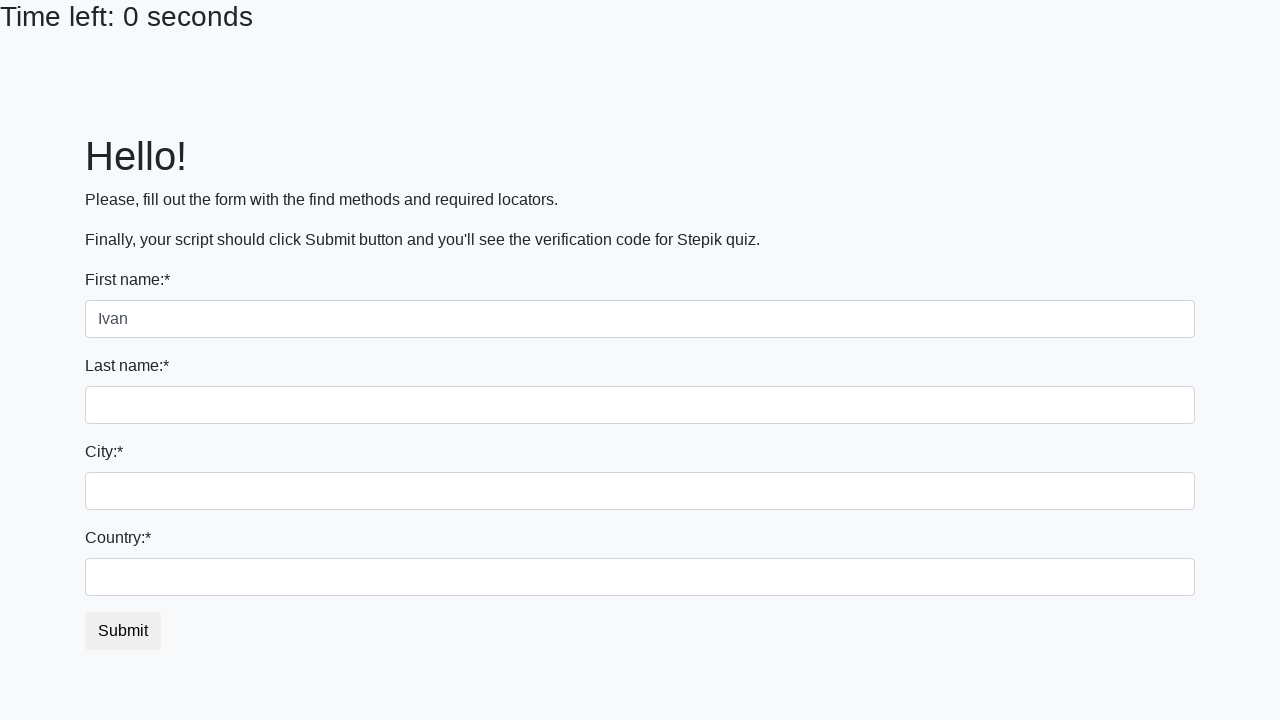

Filled last name field with 'Petrov' using name attribute selector on input[name='last_name']
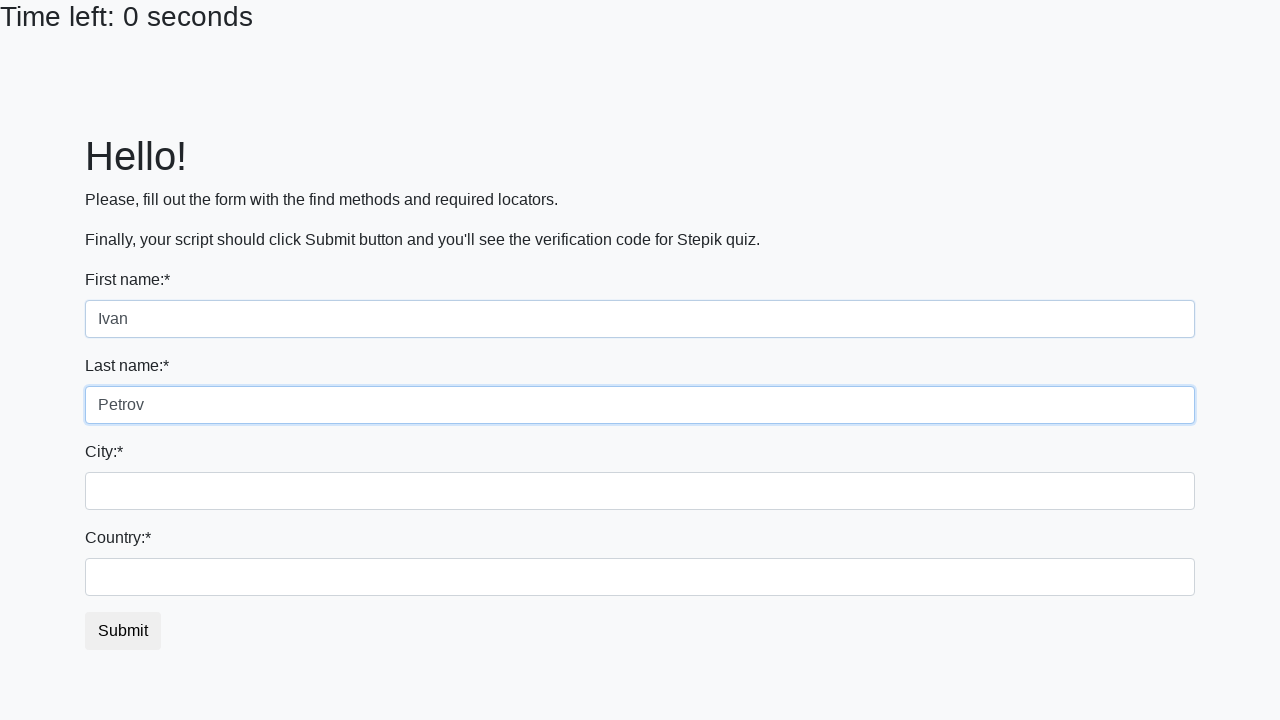

Filled city field with 'Smolensk' using class name selector on input.city
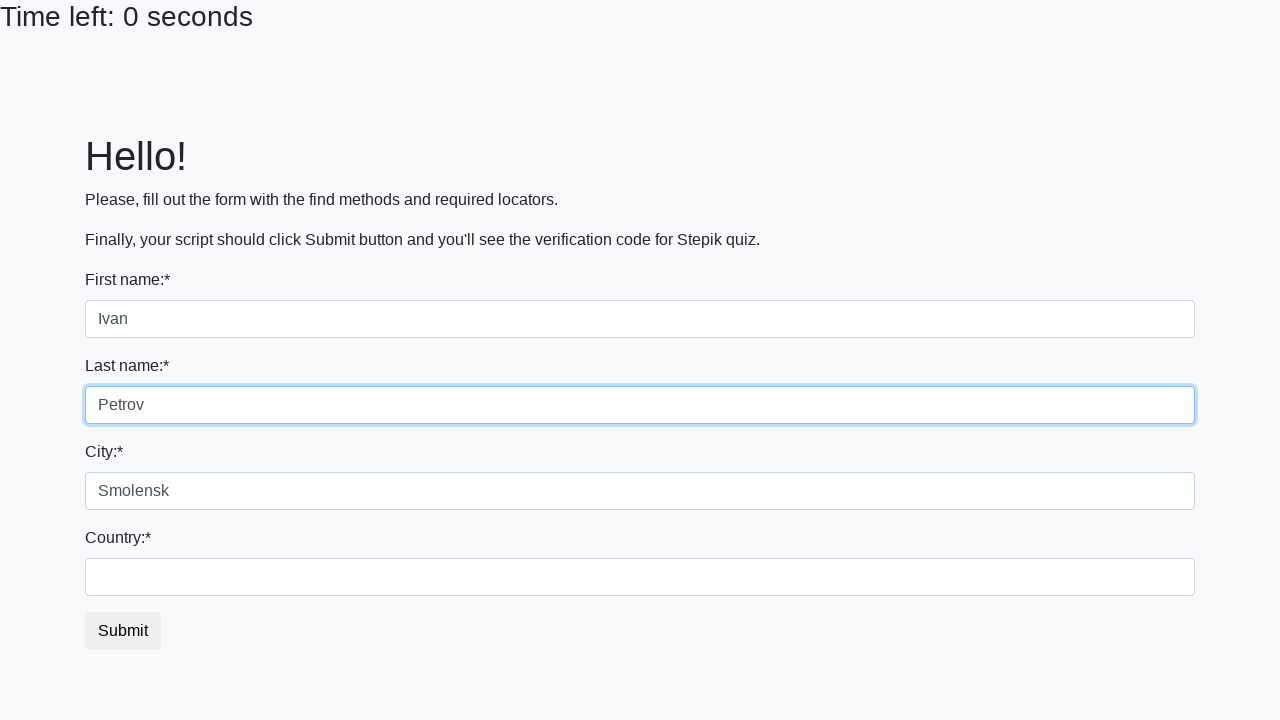

Filled country field with 'Russia' using ID selector on #country
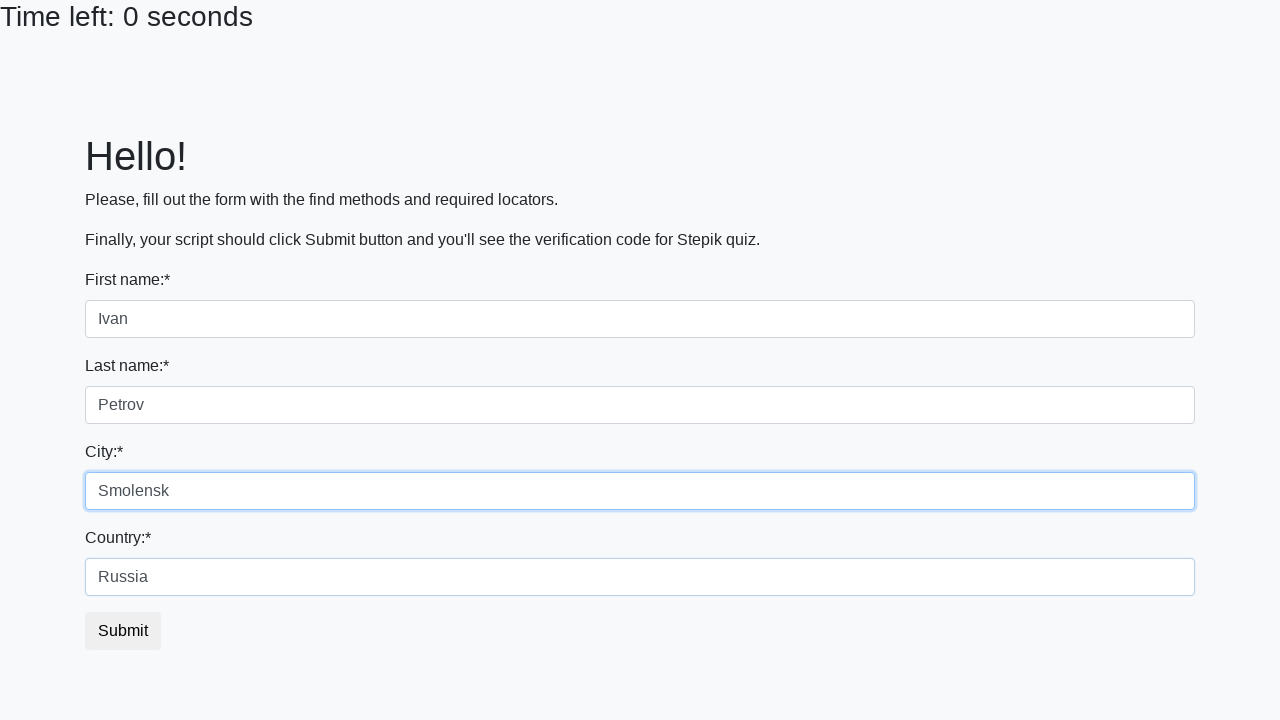

Clicked the submit button to submit the form at (123, 631) on button.btn
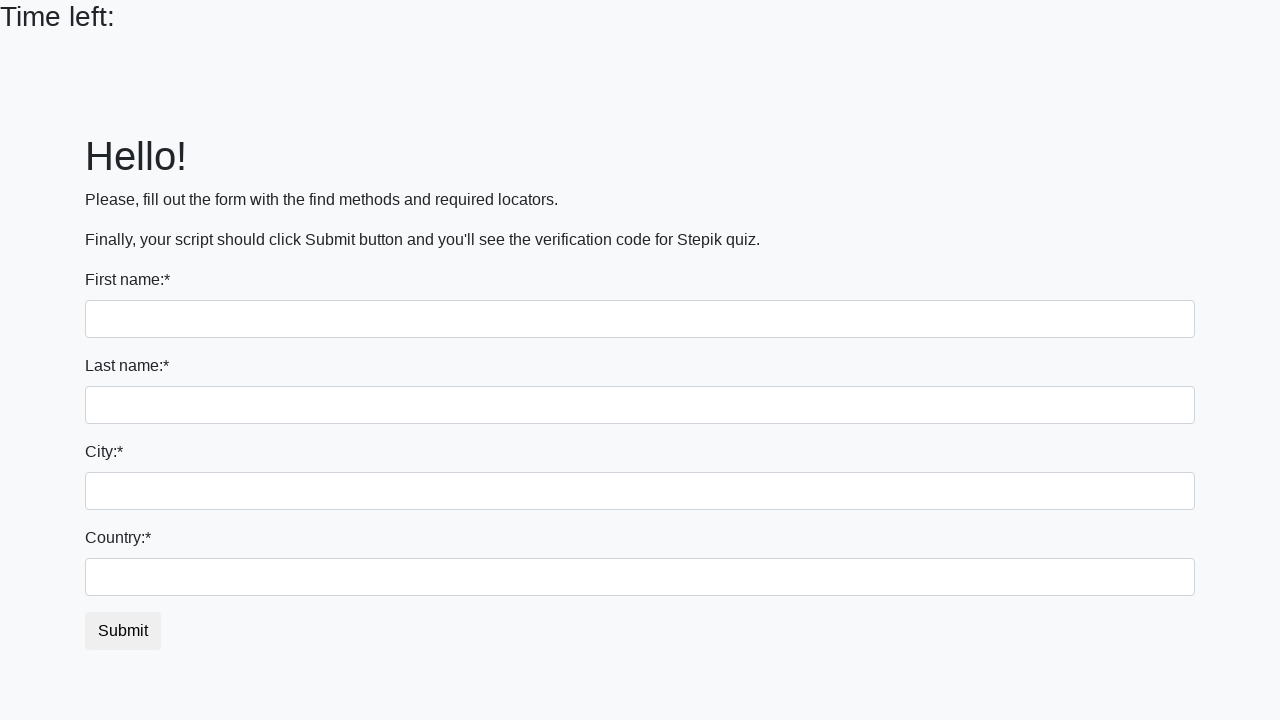

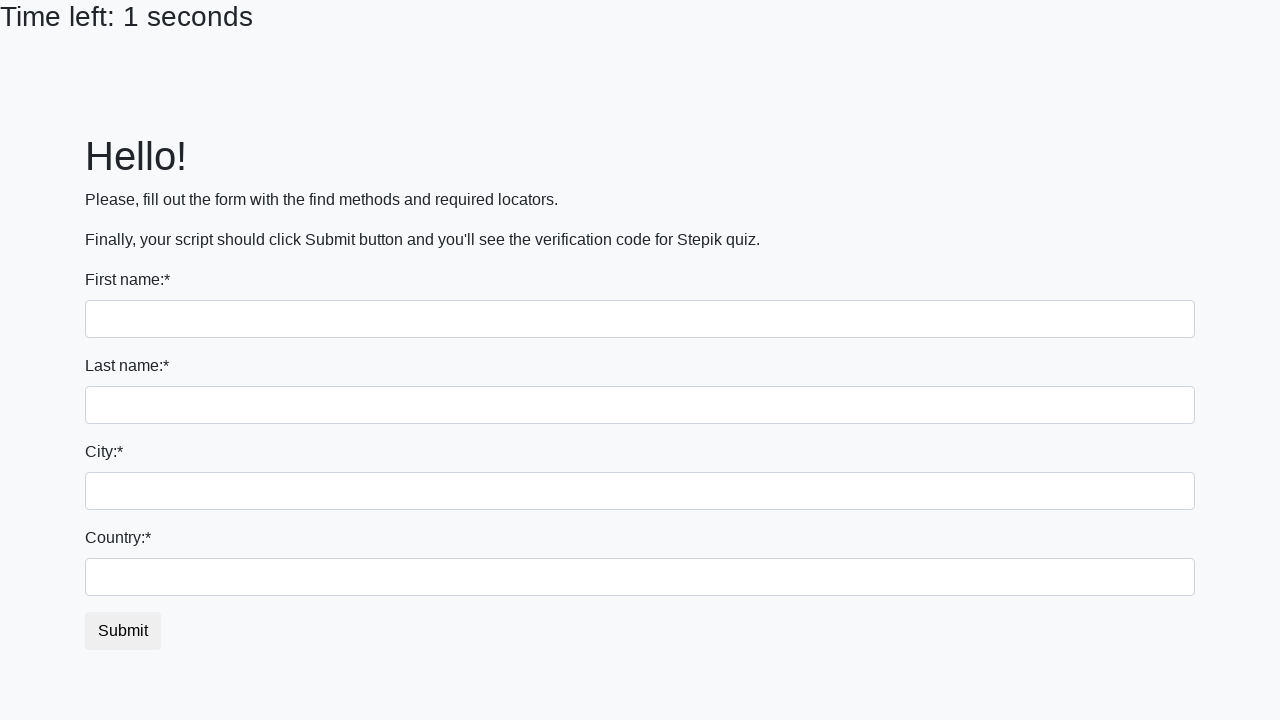